Tests that a todo item is removed when edited to an empty string

Starting URL: https://demo.playwright.dev/todomvc

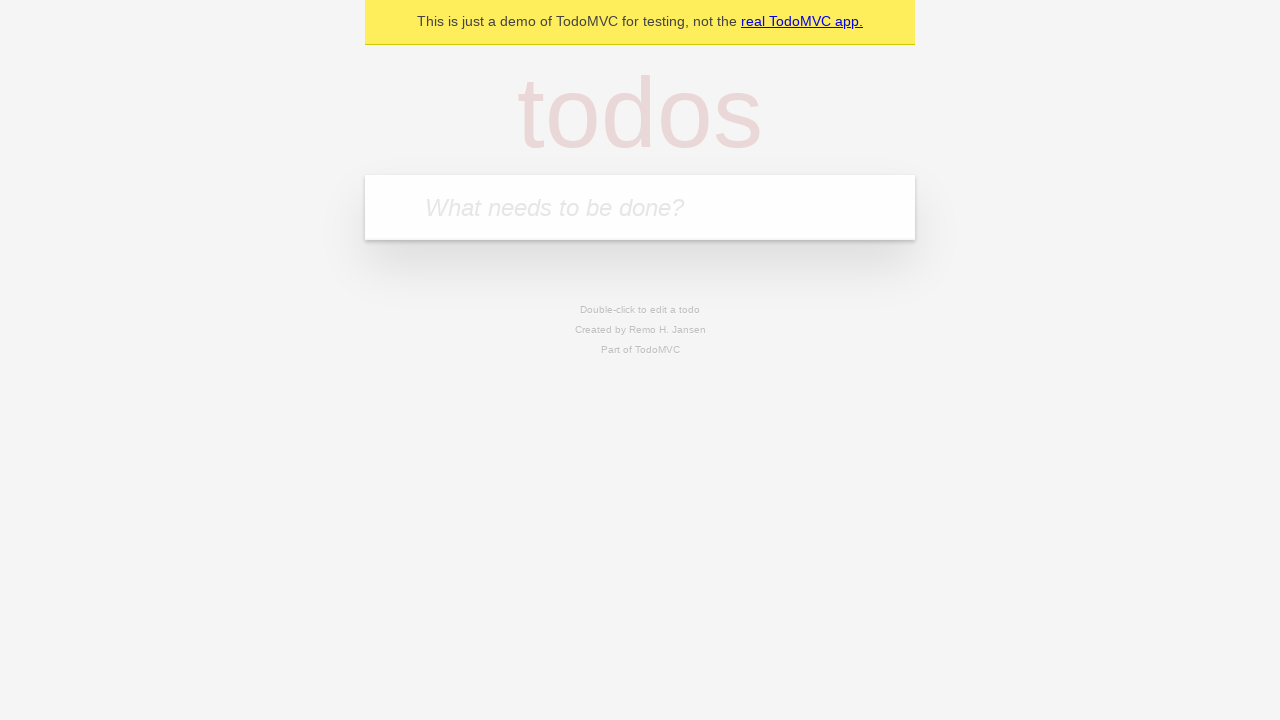

Filled todo input with 'buy some cheese' on internal:attr=[placeholder="What needs to be done?"i]
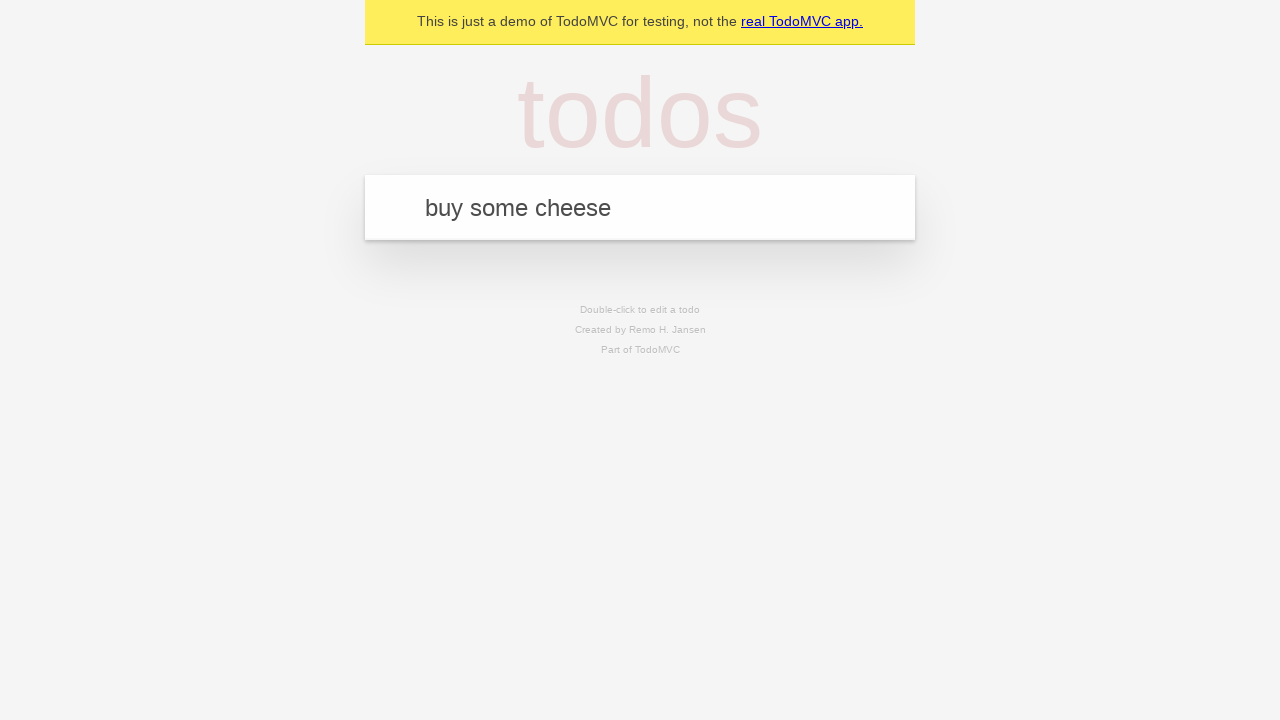

Pressed Enter to add first todo item on internal:attr=[placeholder="What needs to be done?"i]
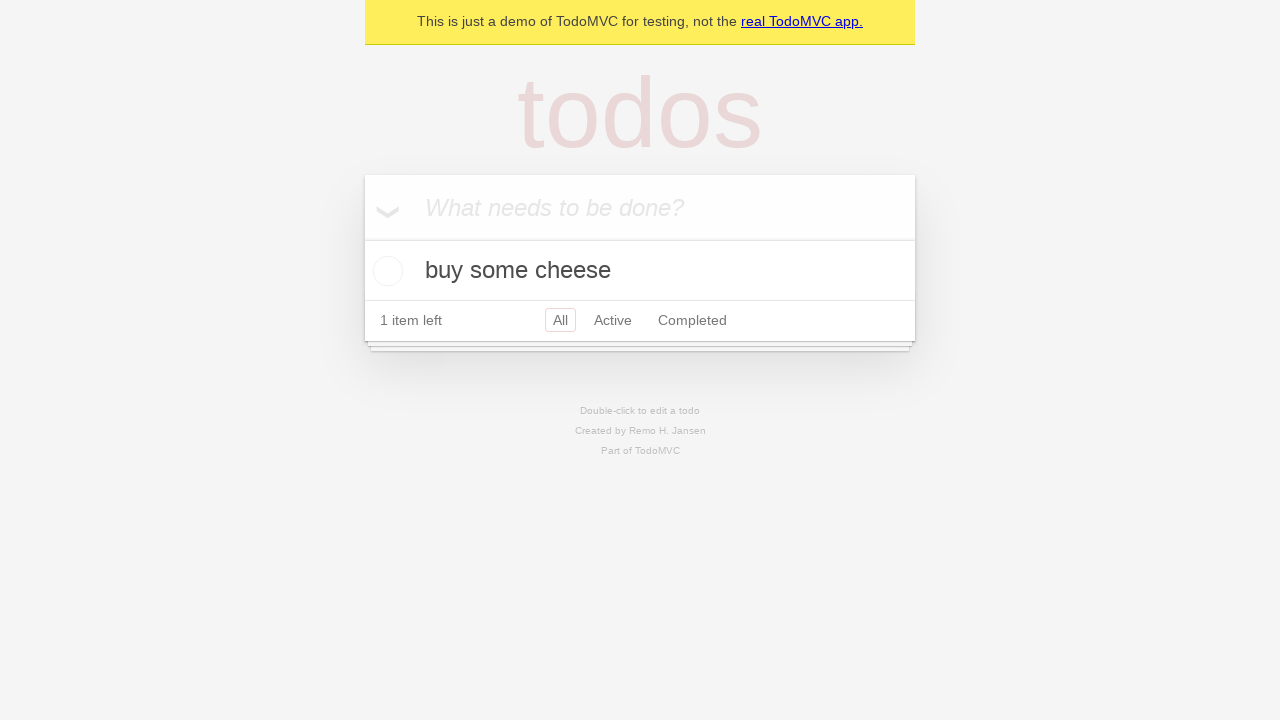

Filled todo input with 'feed the cat' on internal:attr=[placeholder="What needs to be done?"i]
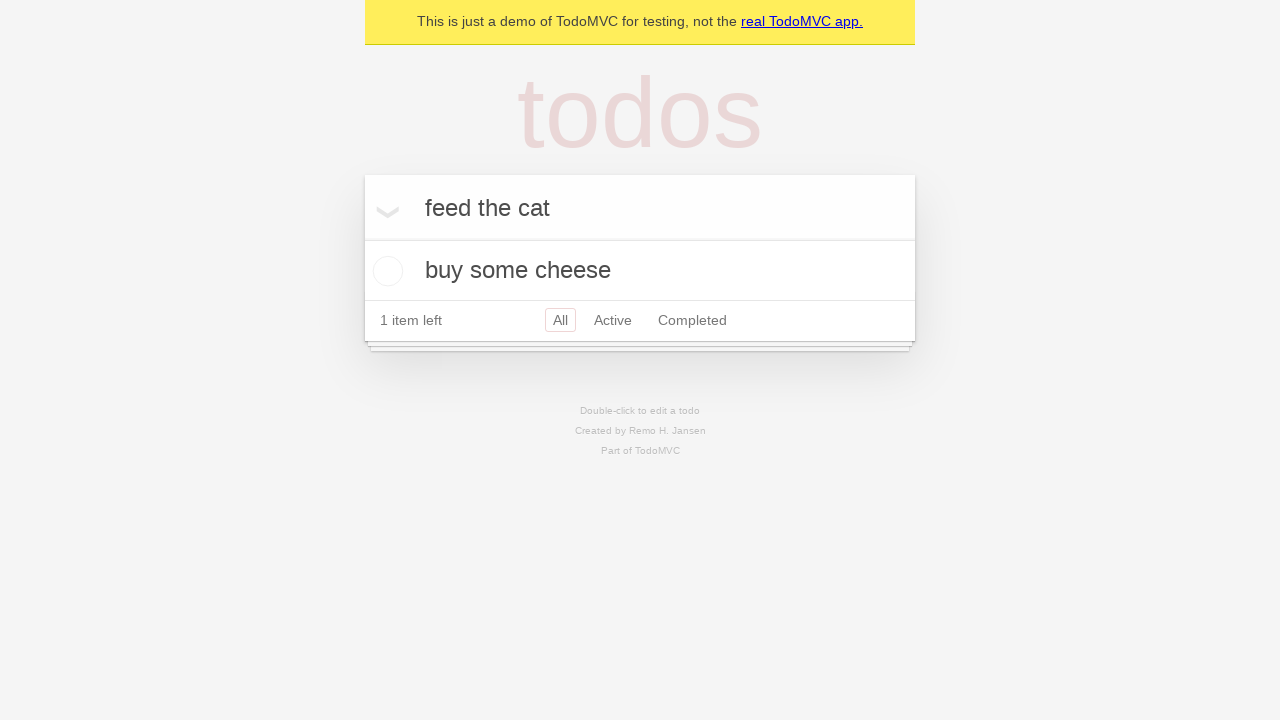

Pressed Enter to add second todo item on internal:attr=[placeholder="What needs to be done?"i]
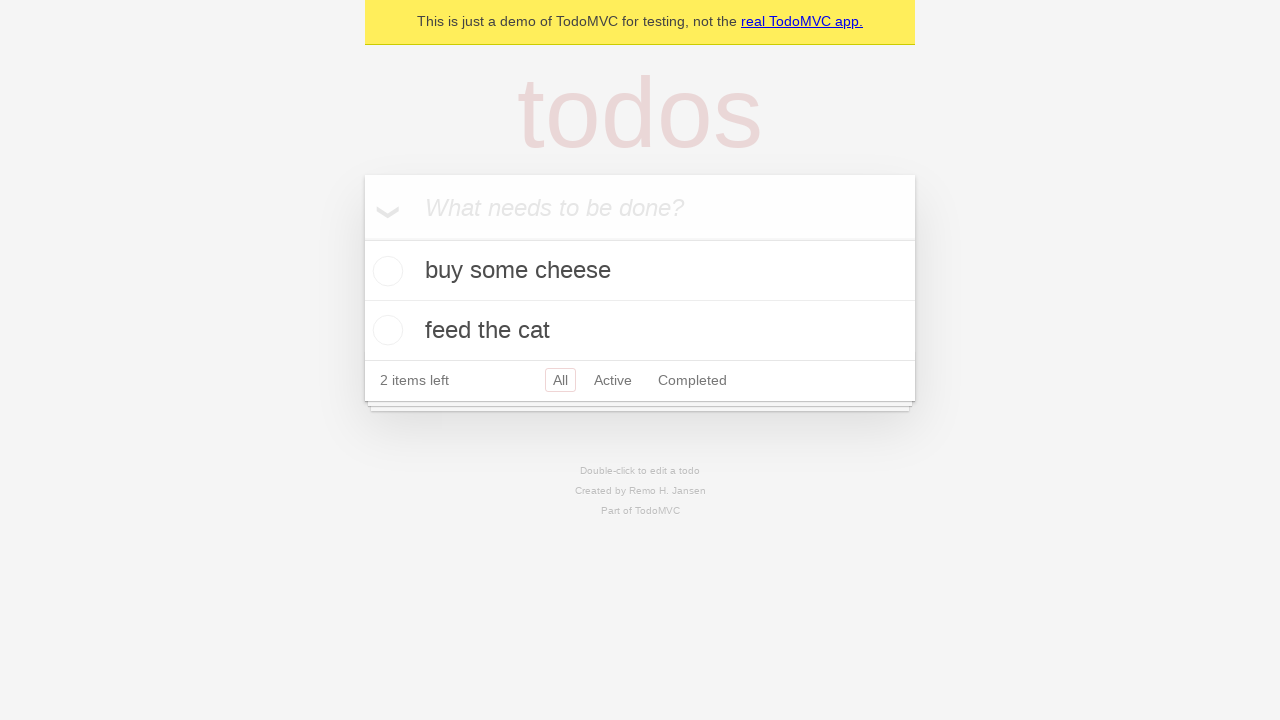

Filled todo input with 'book a doctors appointment' on internal:attr=[placeholder="What needs to be done?"i]
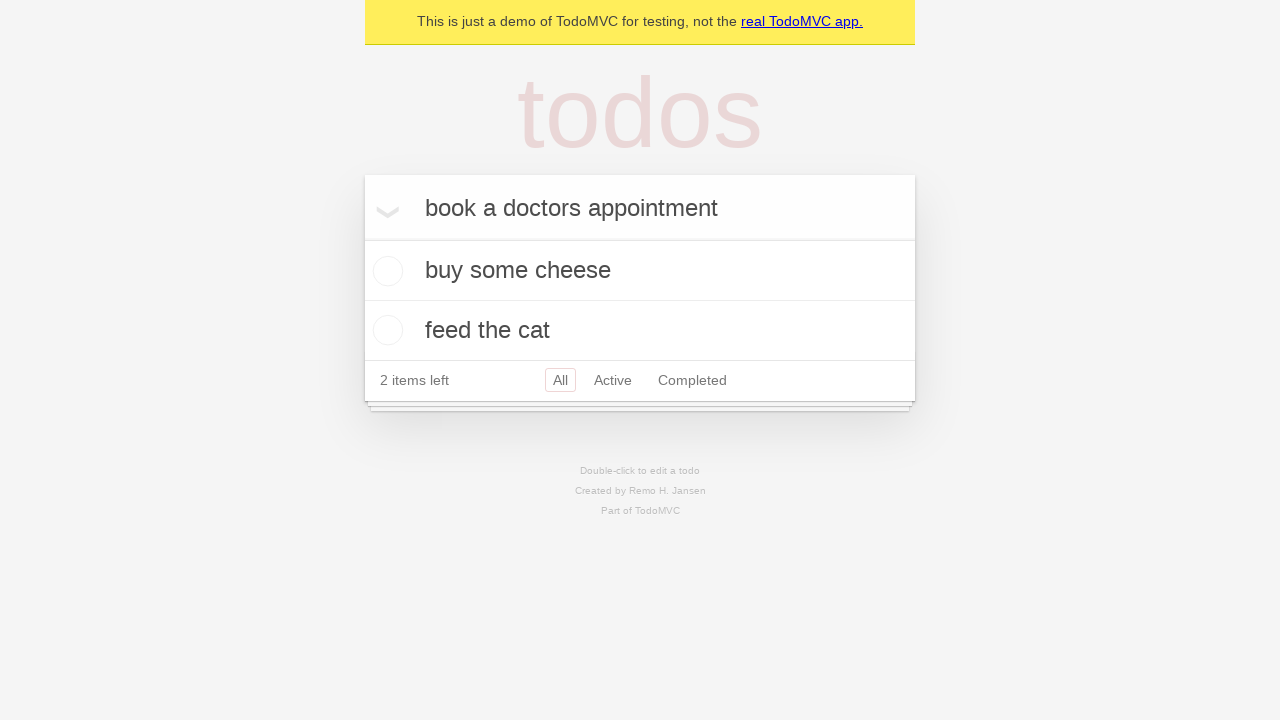

Pressed Enter to add third todo item on internal:attr=[placeholder="What needs to be done?"i]
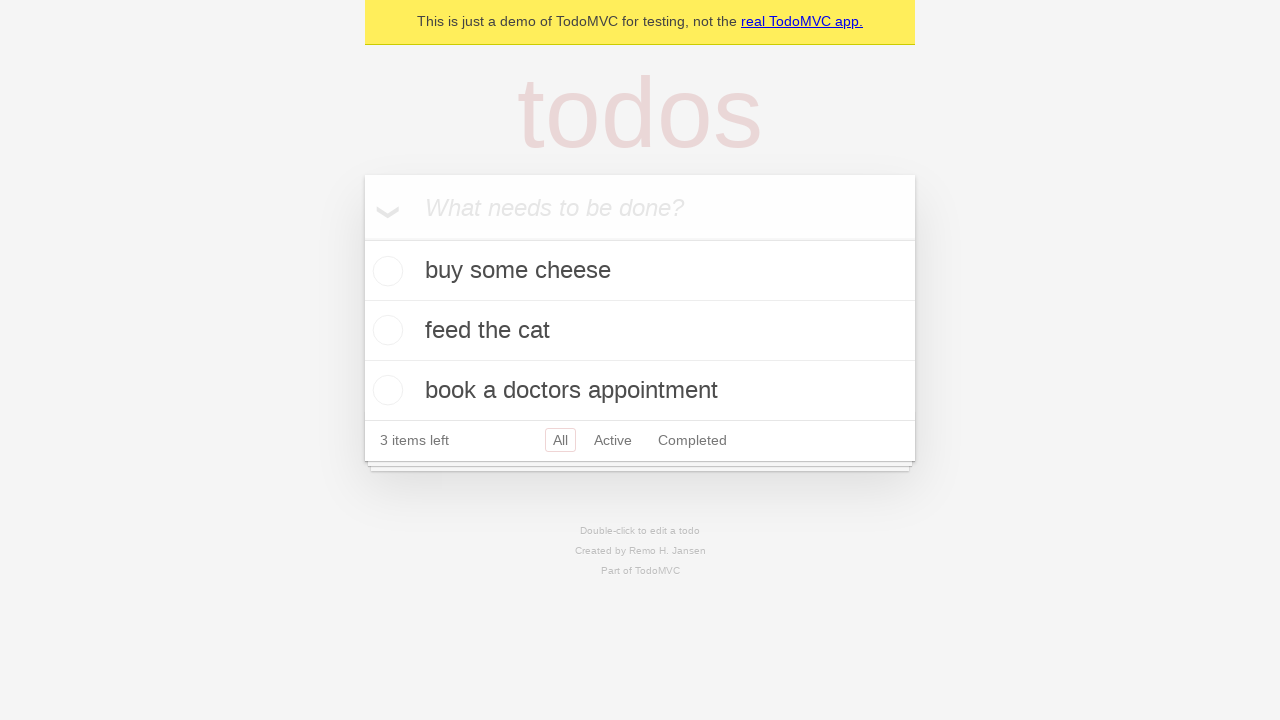

Double-clicked second todo item to enter edit mode at (640, 331) on internal:testid=[data-testid="todo-item"s] >> nth=1
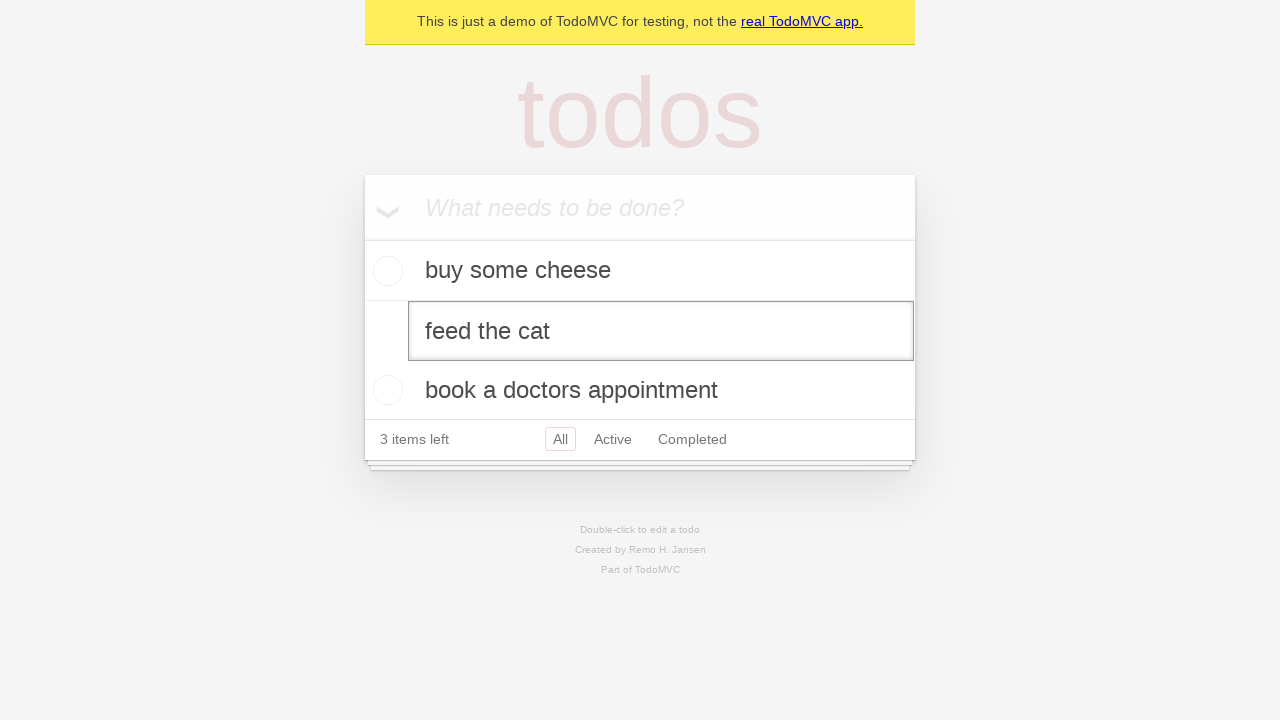

Cleared text in edit field by filling with empty string on internal:testid=[data-testid="todo-item"s] >> nth=1 >> internal:role=textbox[nam
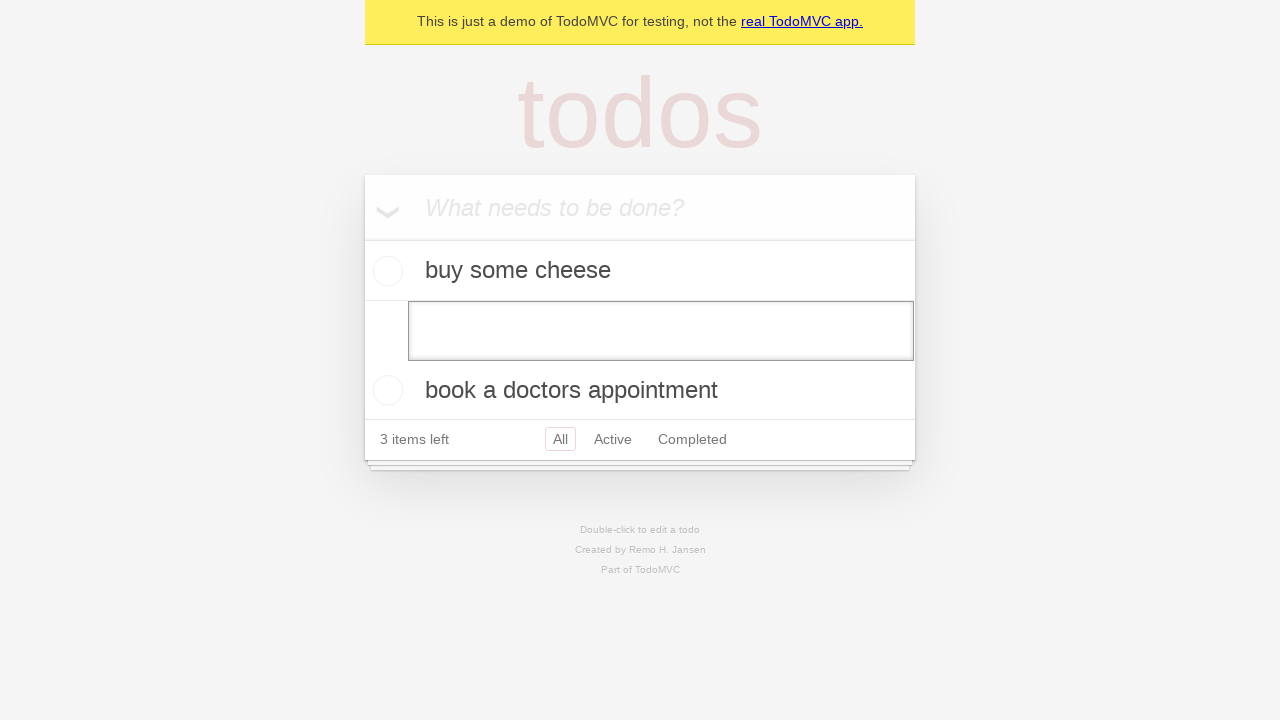

Pressed Enter to confirm edit with empty string, removing the todo item on internal:testid=[data-testid="todo-item"s] >> nth=1 >> internal:role=textbox[nam
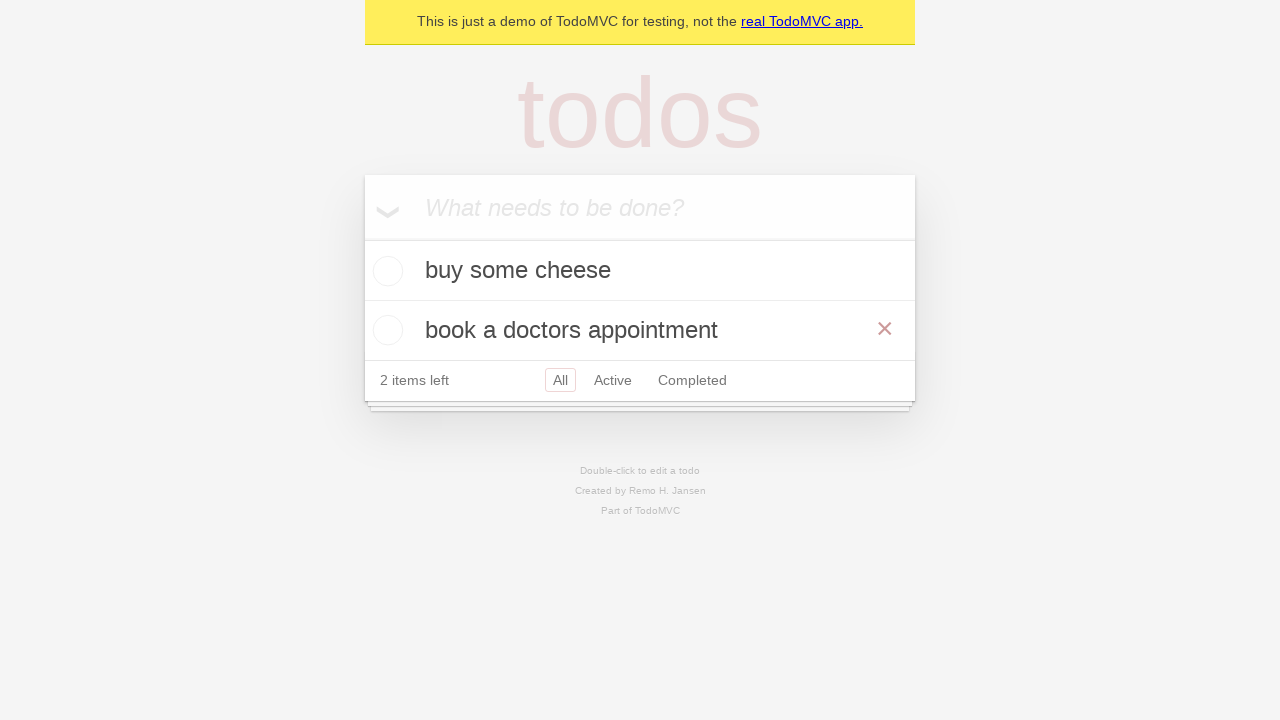

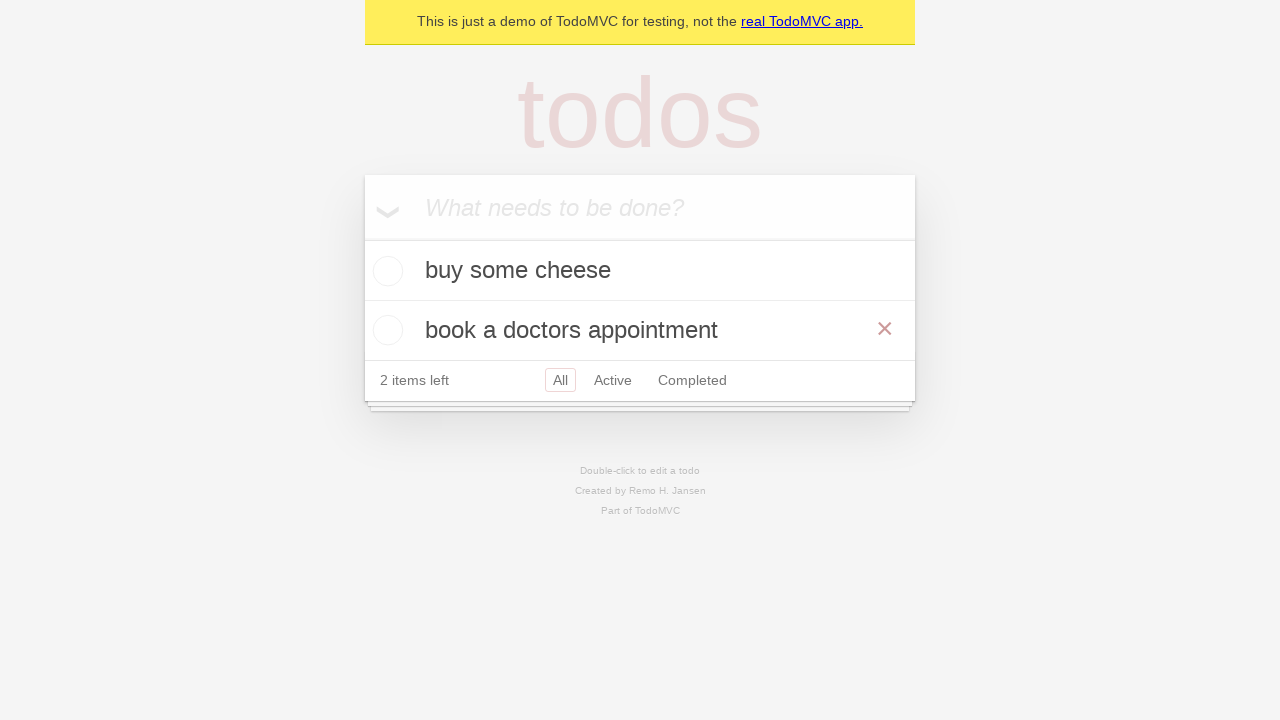